Tests clicking the red alert button on the Challenging DOM page and verifies the page state changes after the click.

Starting URL: https://the-internet.herokuapp.com/challenging_dom

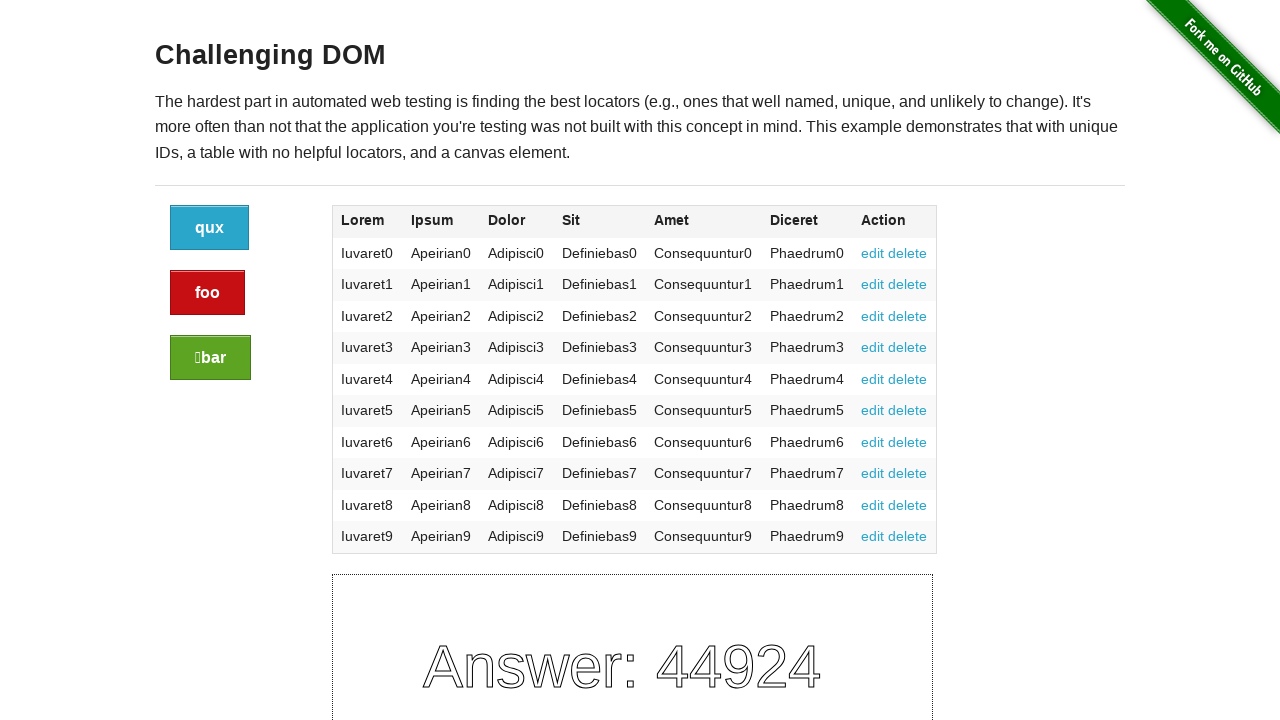

Challenging DOM page loaded and header text confirmed
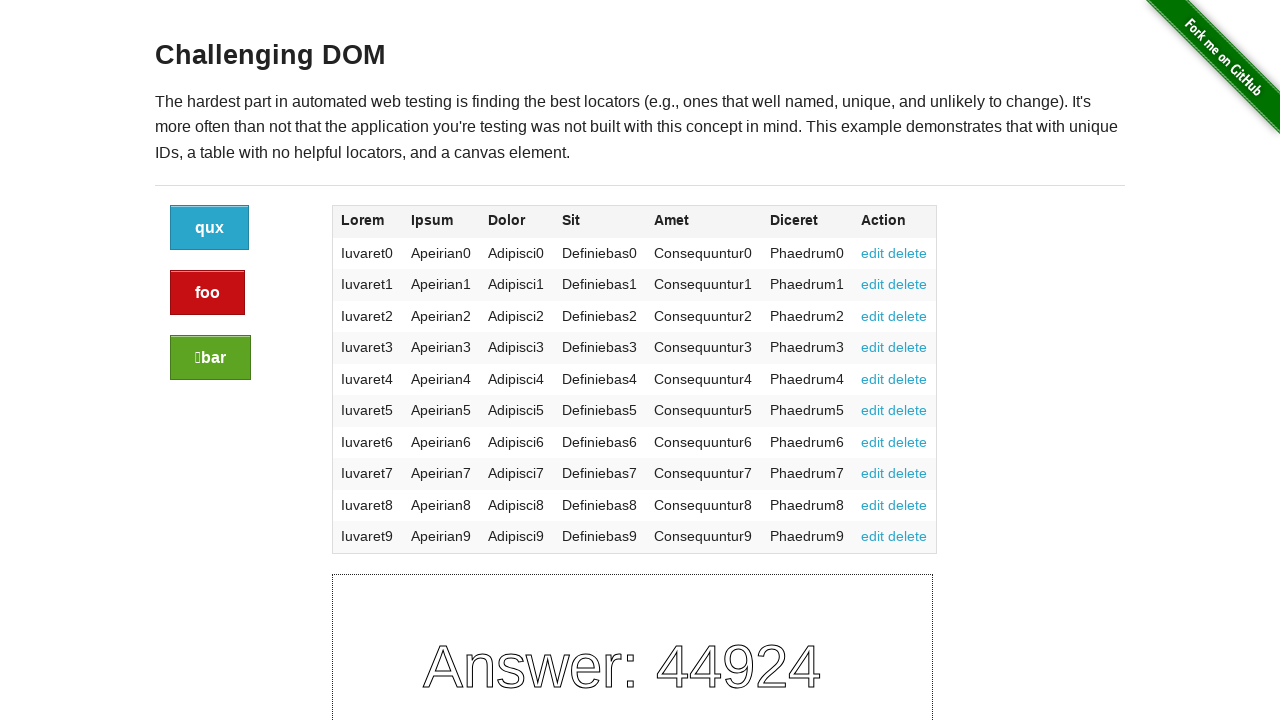

Clicked the red alert button at (208, 293) on div[class="large-2 columns"] a[class="button alert"]
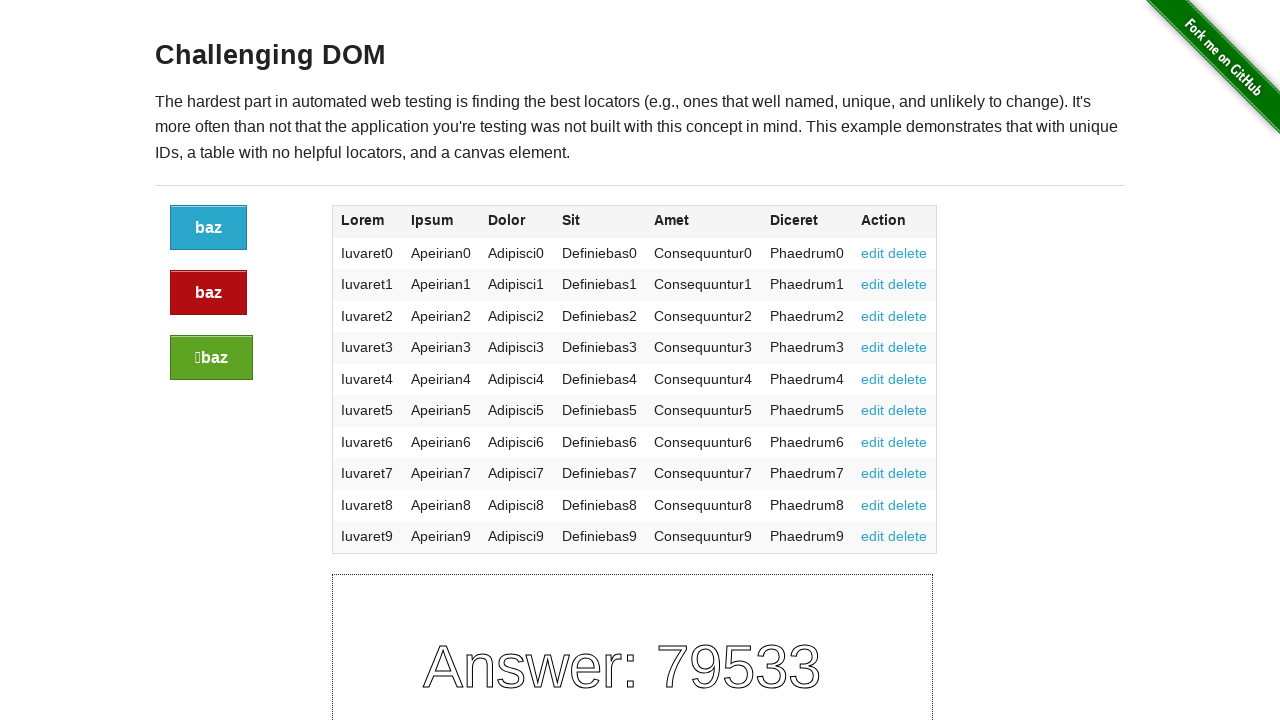

Page finished processing after alert button click
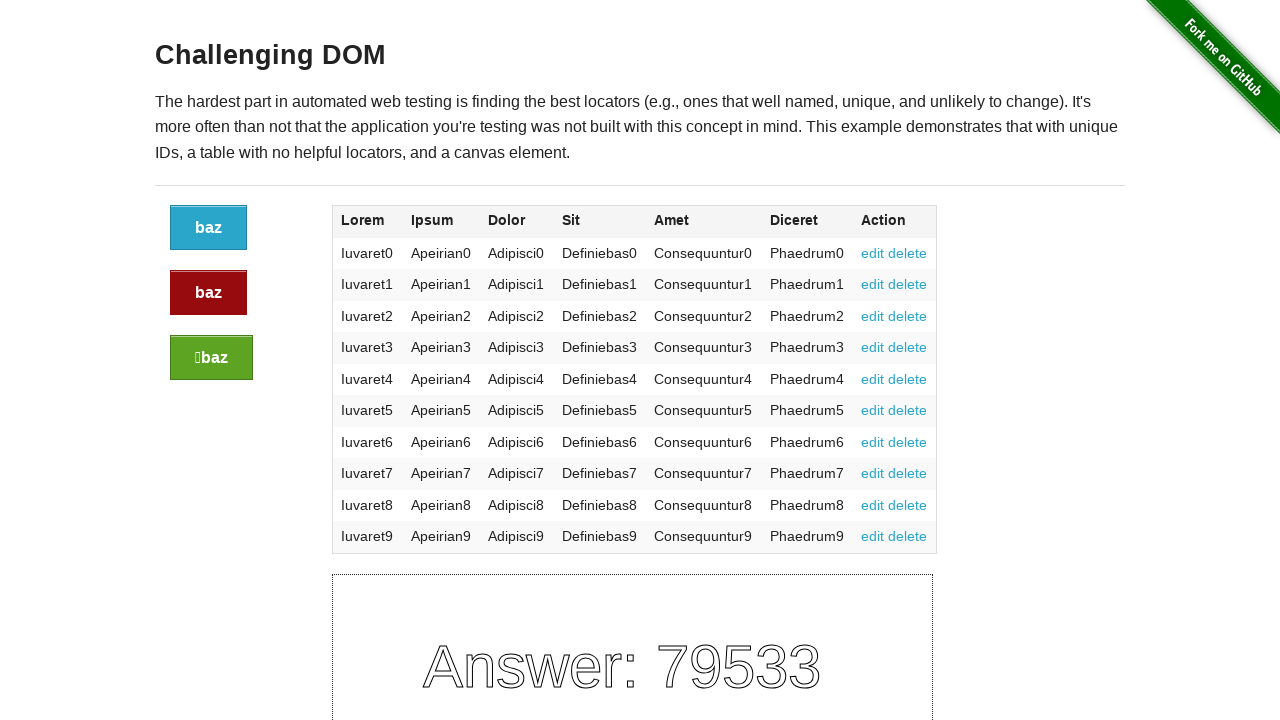

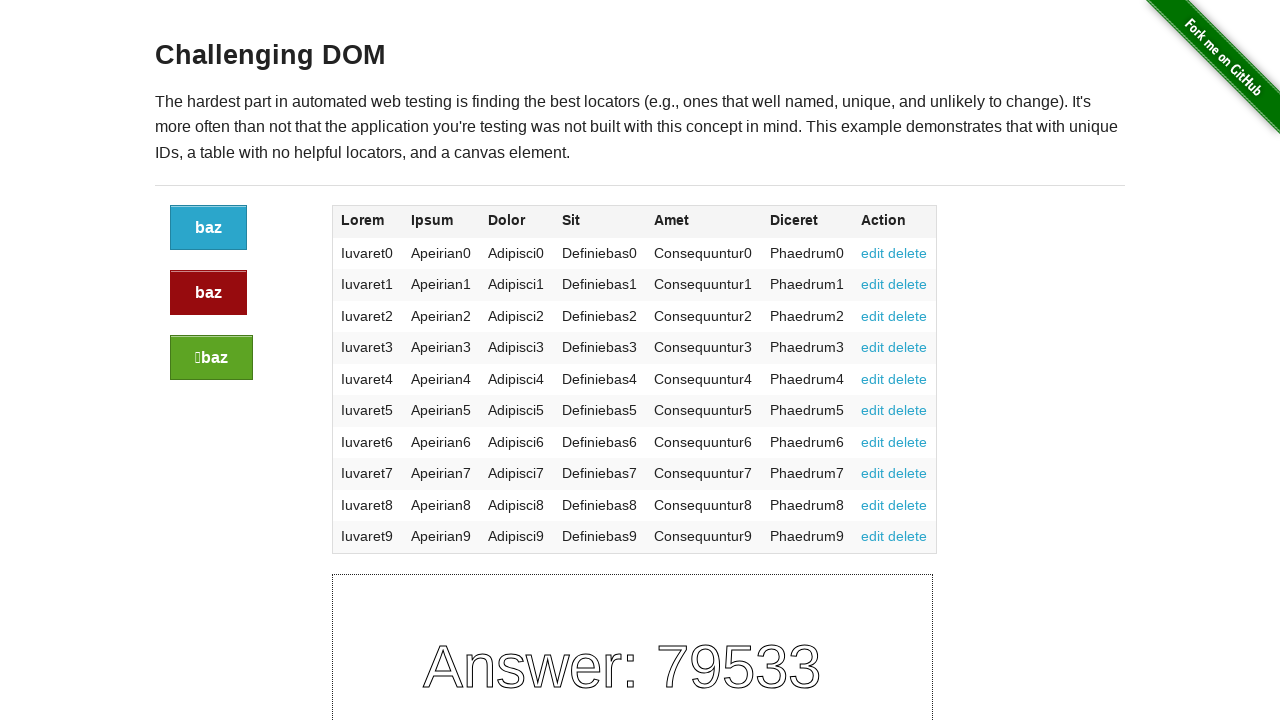